Tests JavaScript confirm dialog by clicking the second button and dismissing the confirm dialog

Starting URL: https://the-internet.herokuapp.com/javascript_alerts

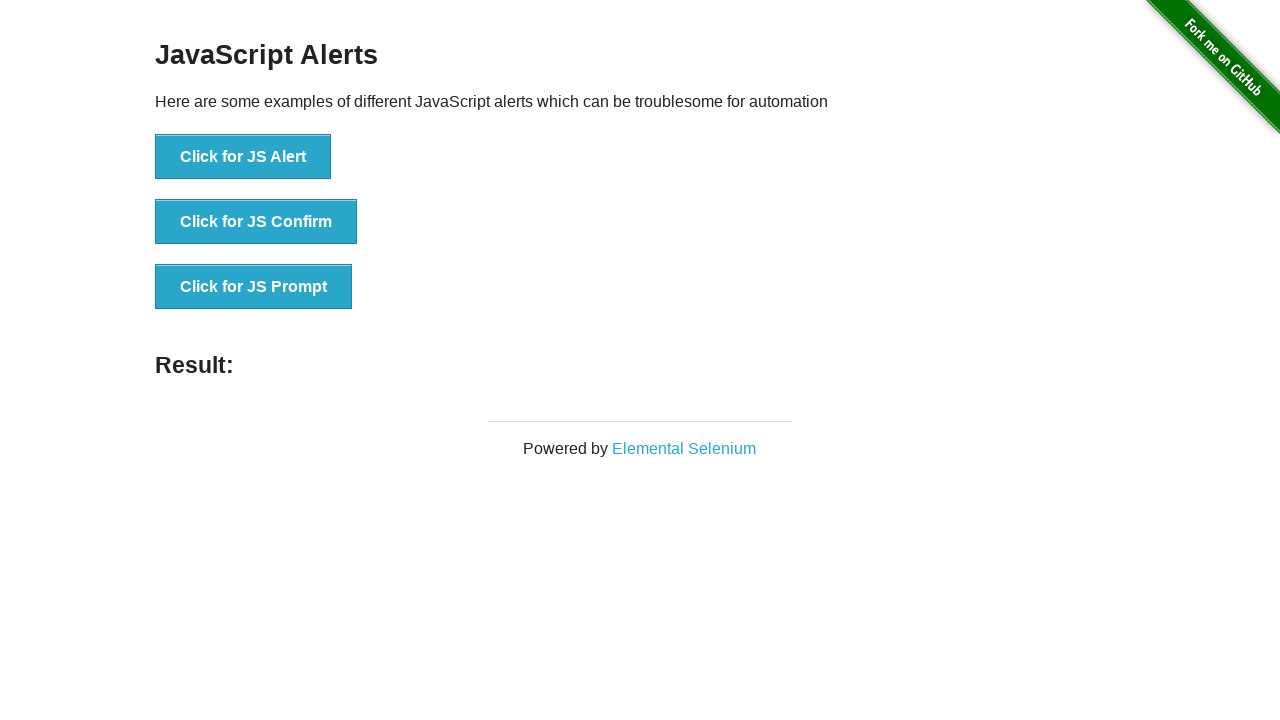

Clicked 'Click for JS Confirm' button to trigger JavaScript confirm dialog at (256, 222) on text='Click for JS Confirm'
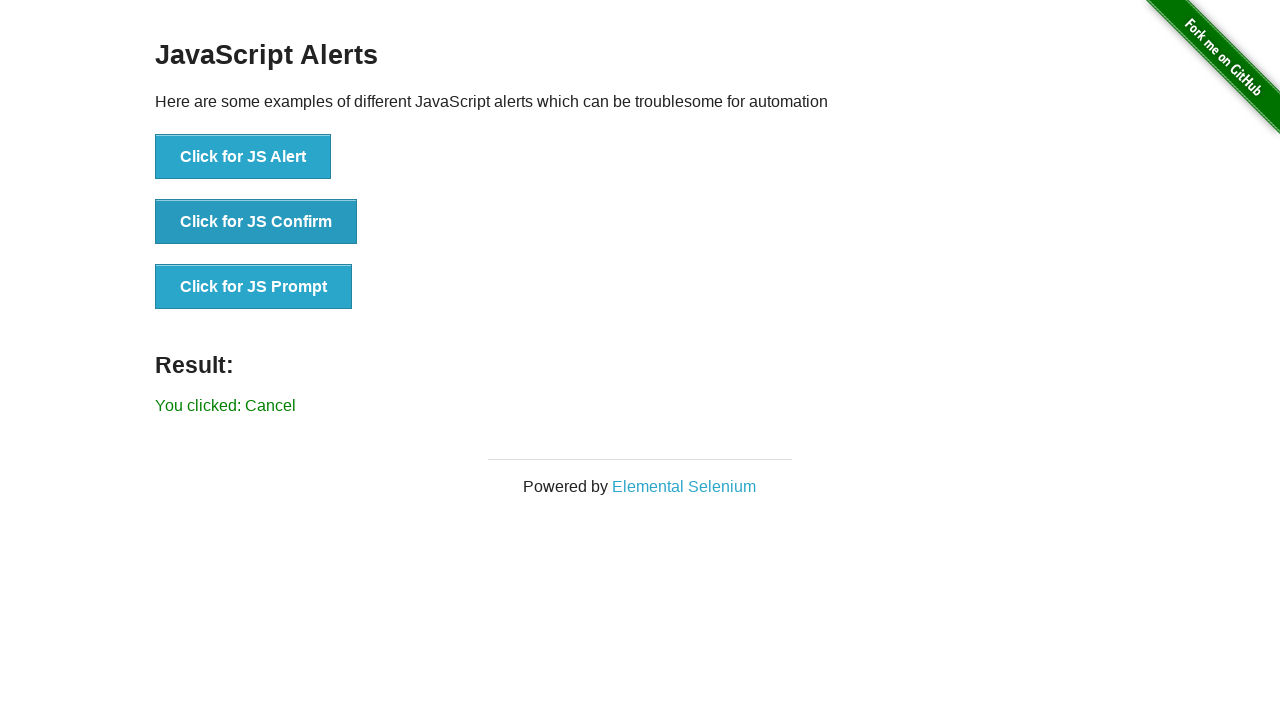

Set up dialog handler to dismiss confirm dialog
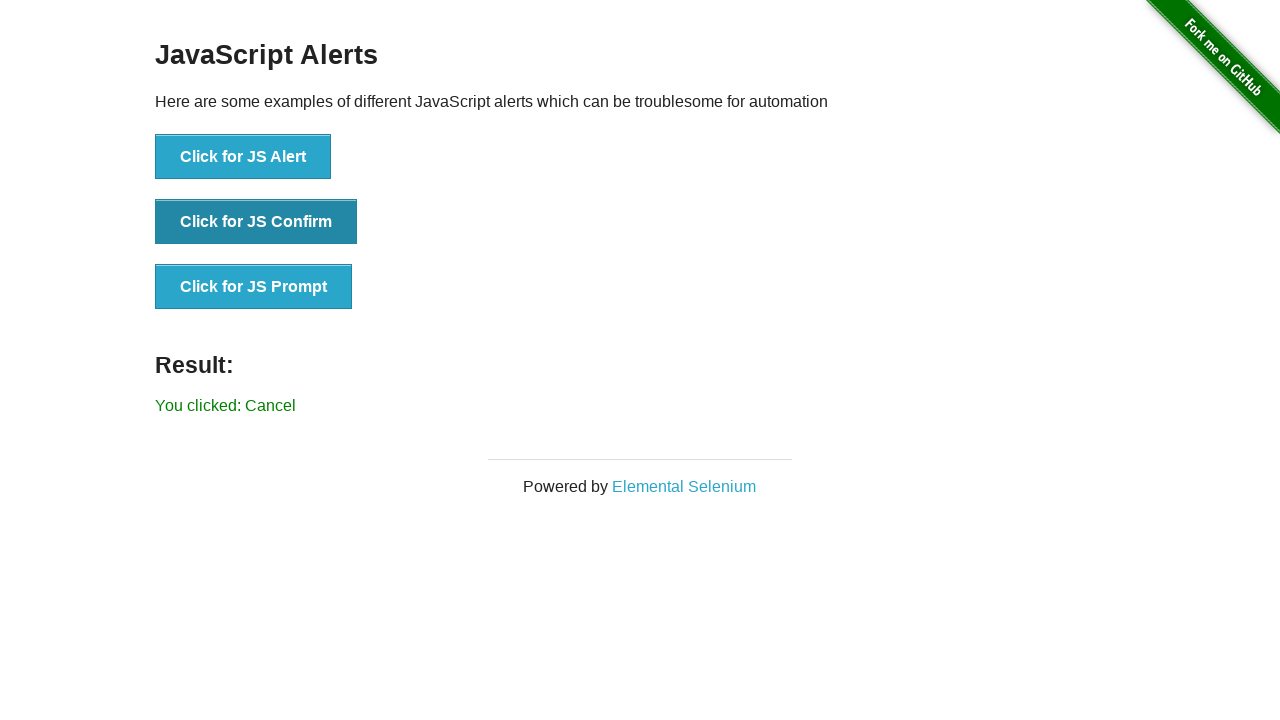

Clicked 'Click for JS Confirm' button again to trigger confirm dialog that will be dismissed at (256, 222) on text='Click for JS Confirm'
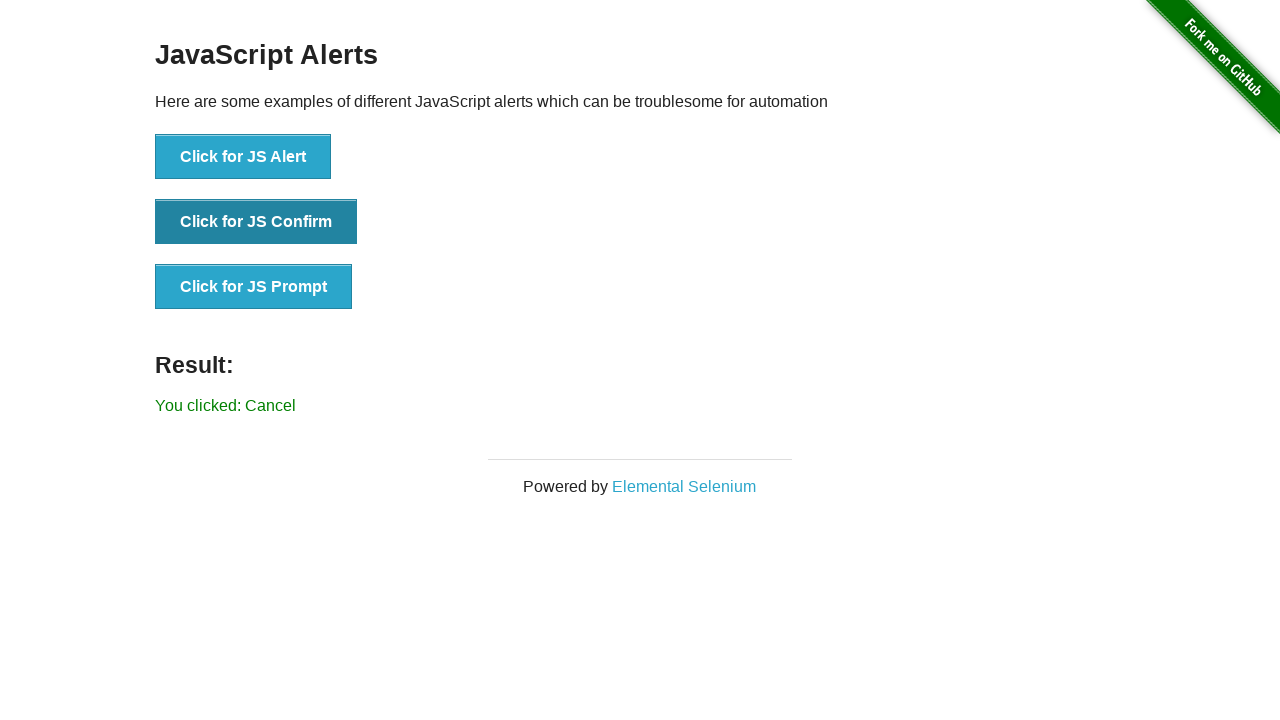

Retrieved result message text from #result element
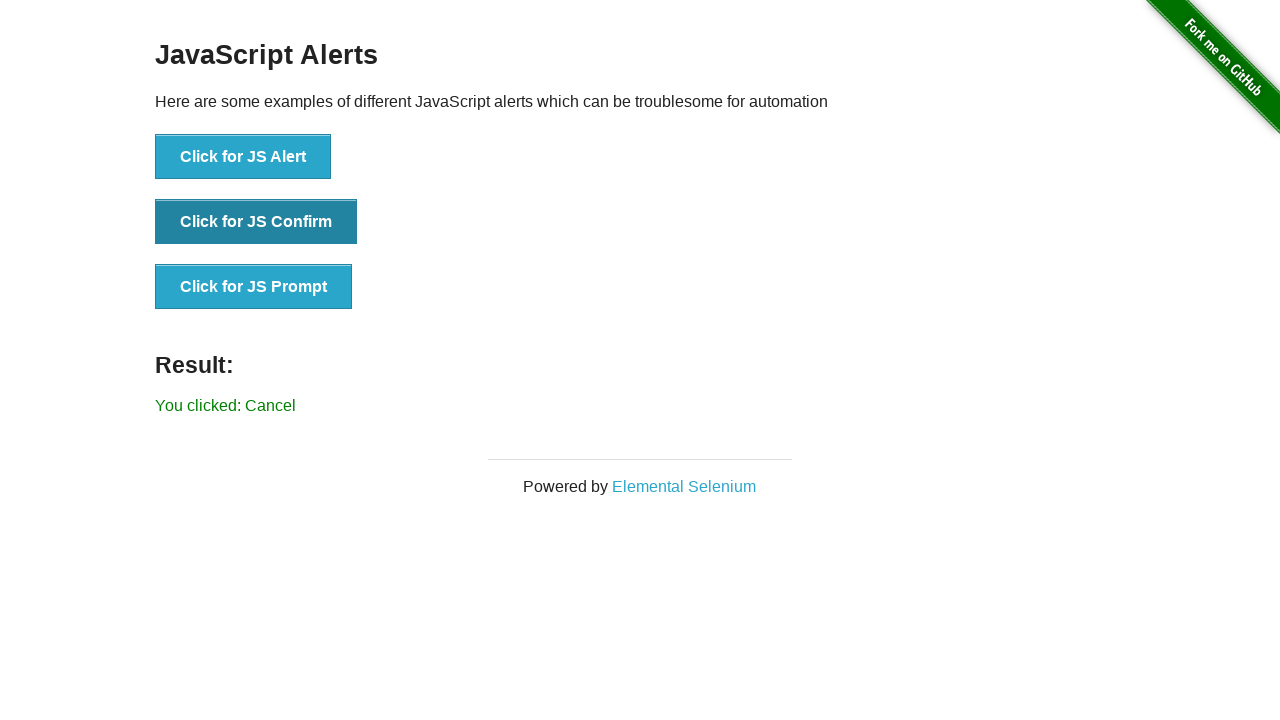

Verified that result message does not contain 'successfuly' - confirm was dismissed as expected
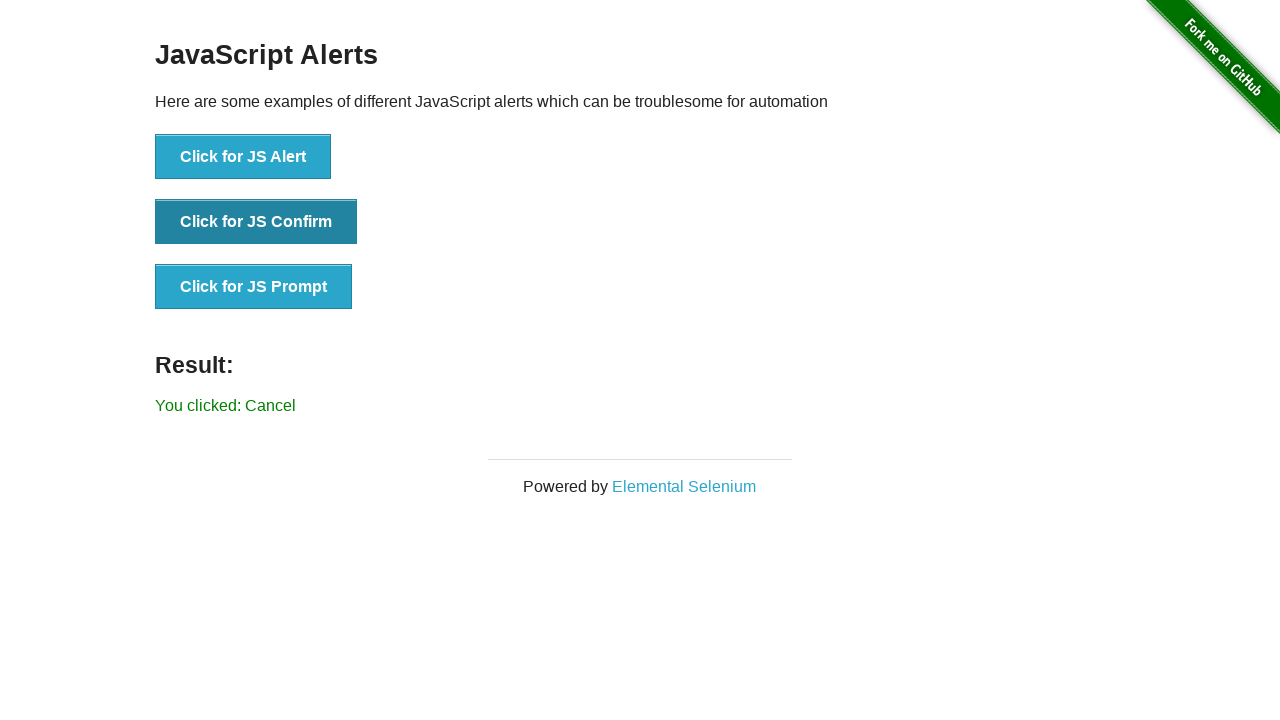

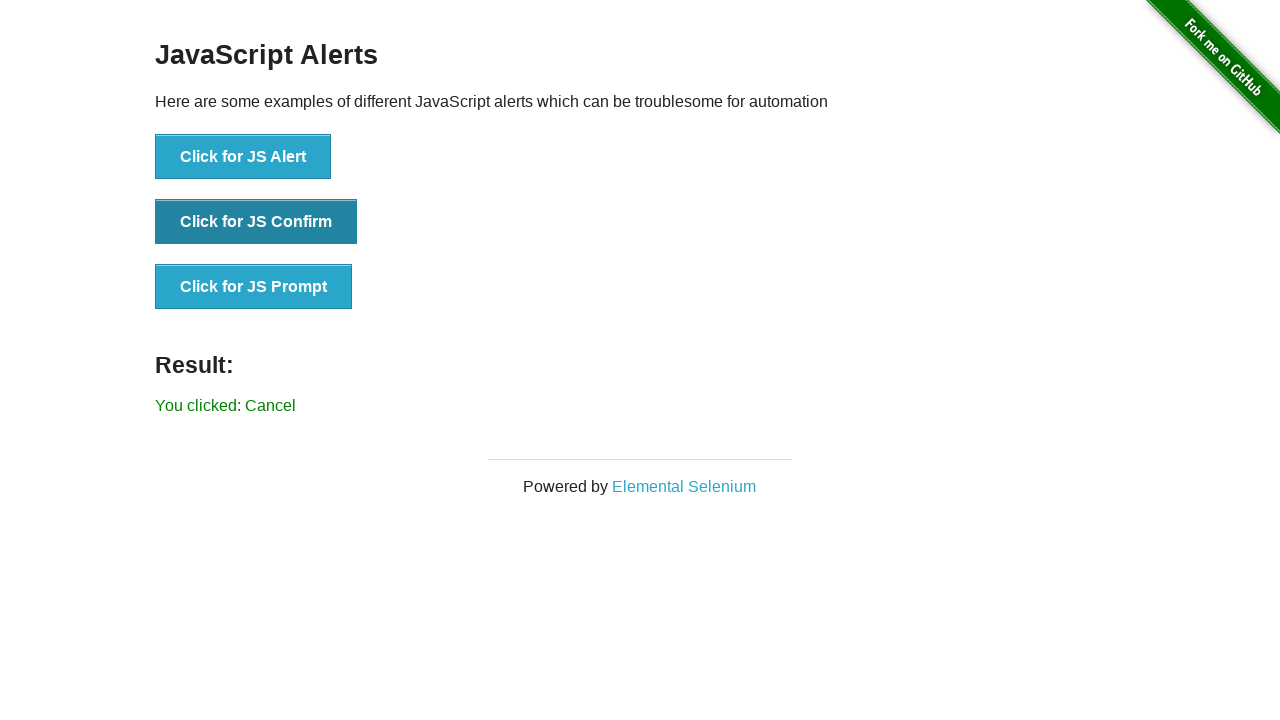